Tests static dropdown functionality by selecting options using different methods: by index, by visible text, and by value

Starting URL: https://rahulshettyacademy.com/dropdownsPractise/

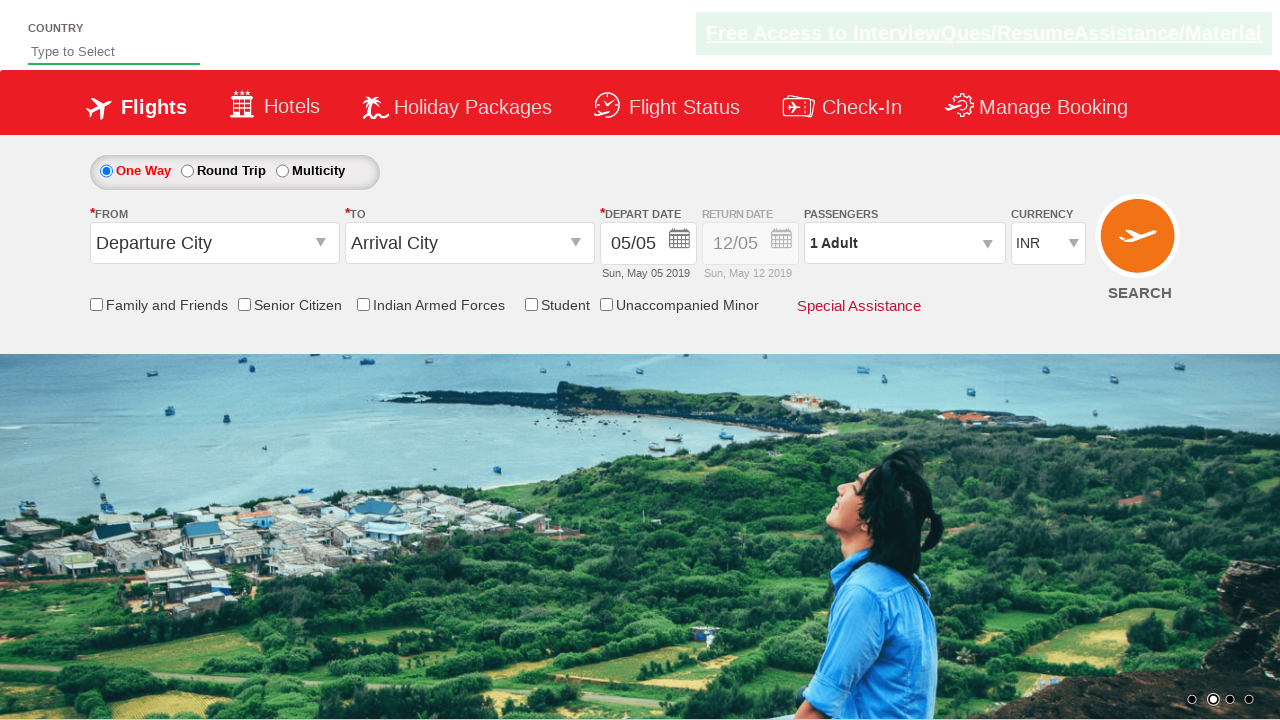

Selected dropdown option by index 1 (second option) on #ctl00_mainContent_DropDownListCurrency
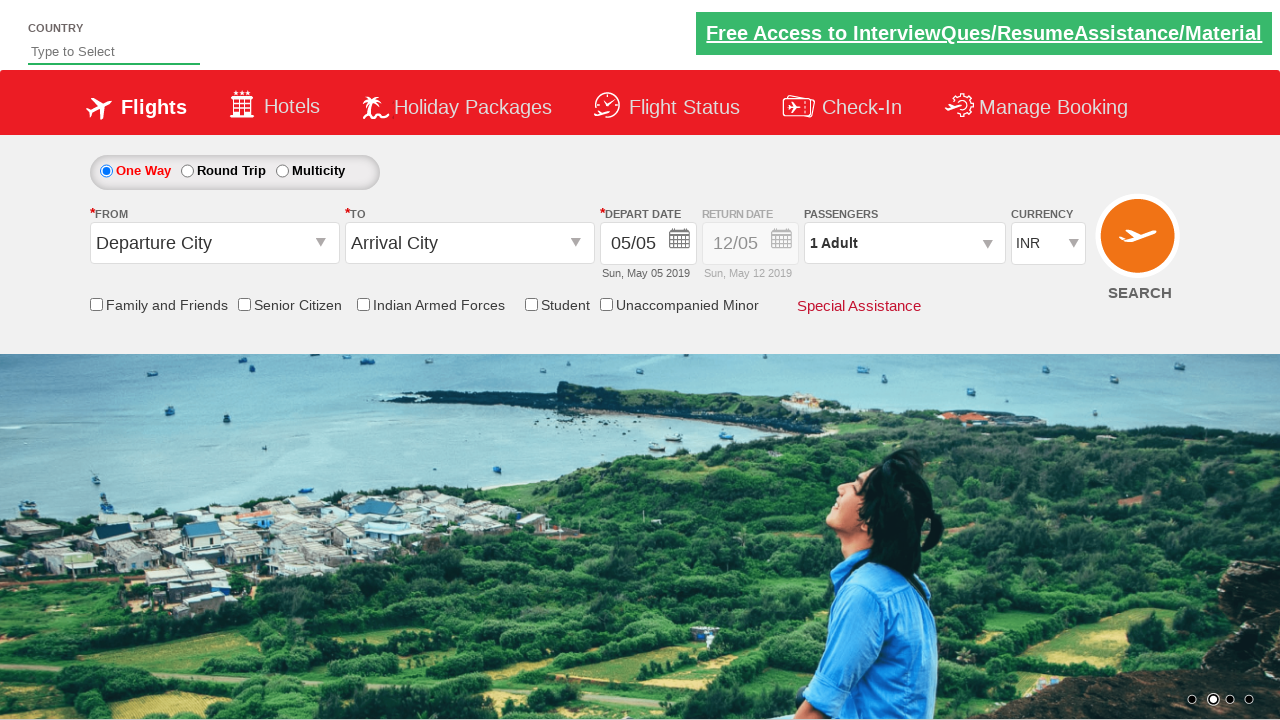

Selected dropdown option by visible text 'AED' on #ctl00_mainContent_DropDownListCurrency
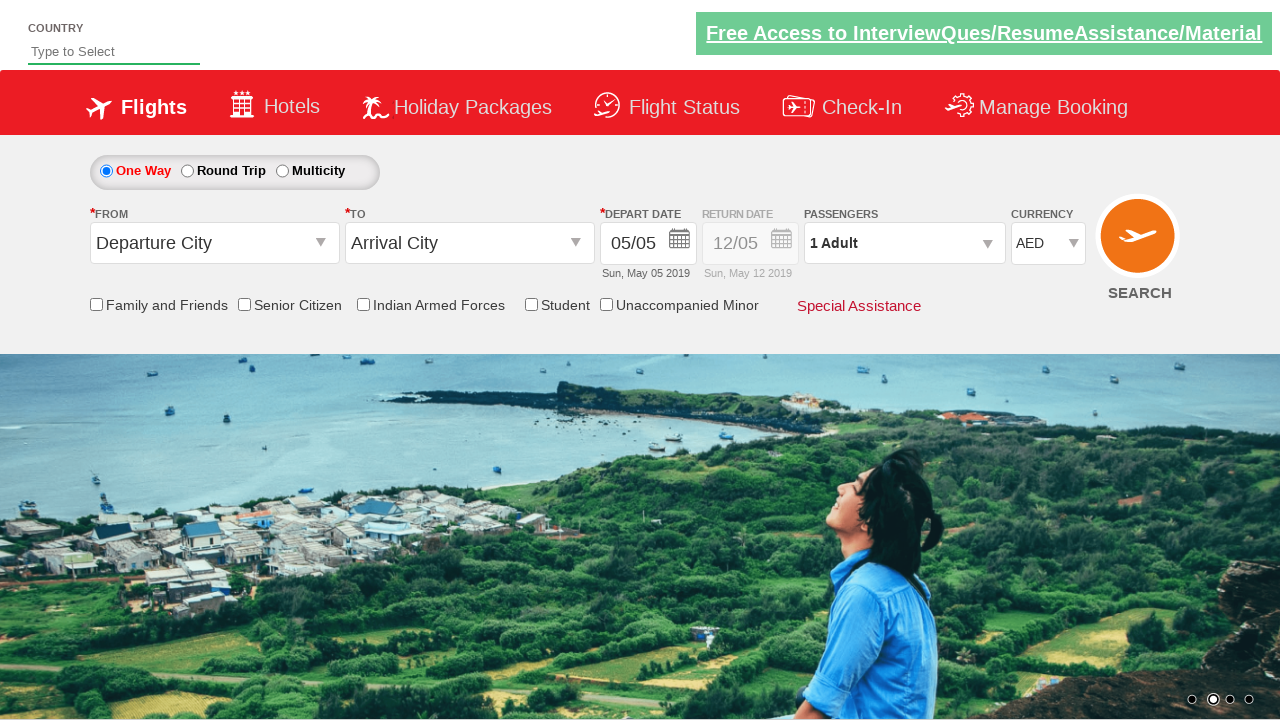

Selected dropdown option by value 'USD' on #ctl00_mainContent_DropDownListCurrency
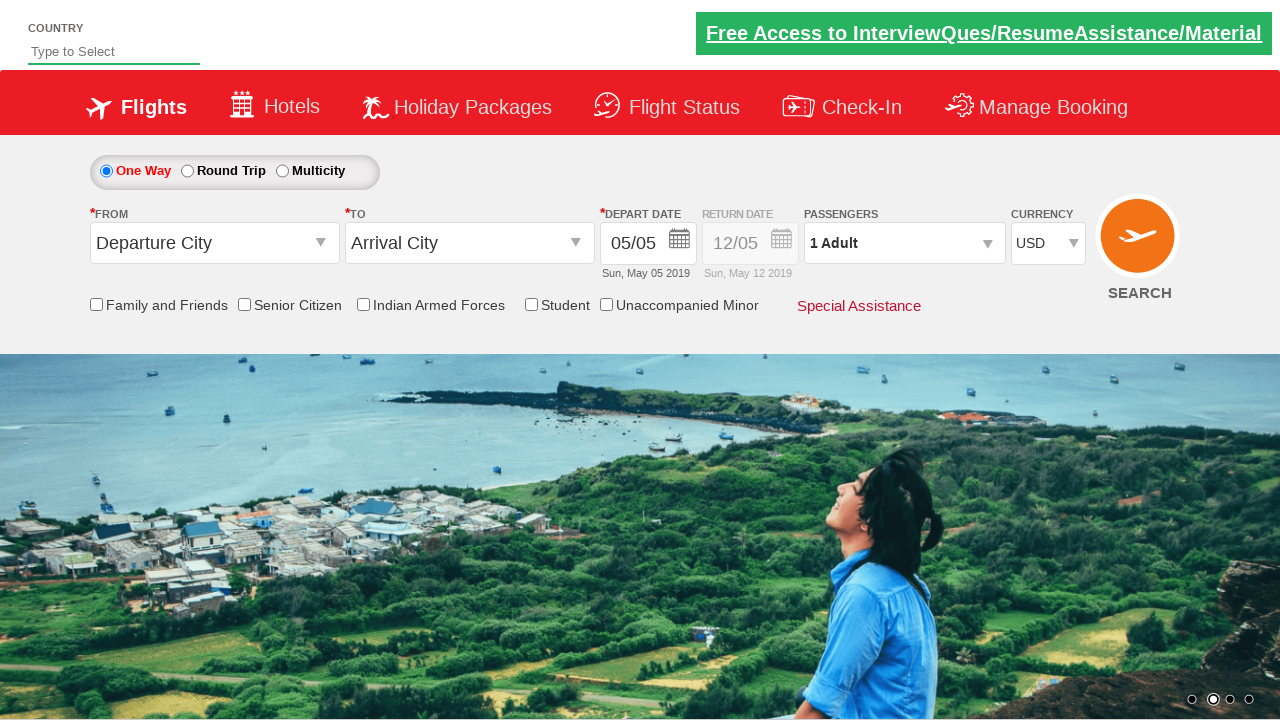

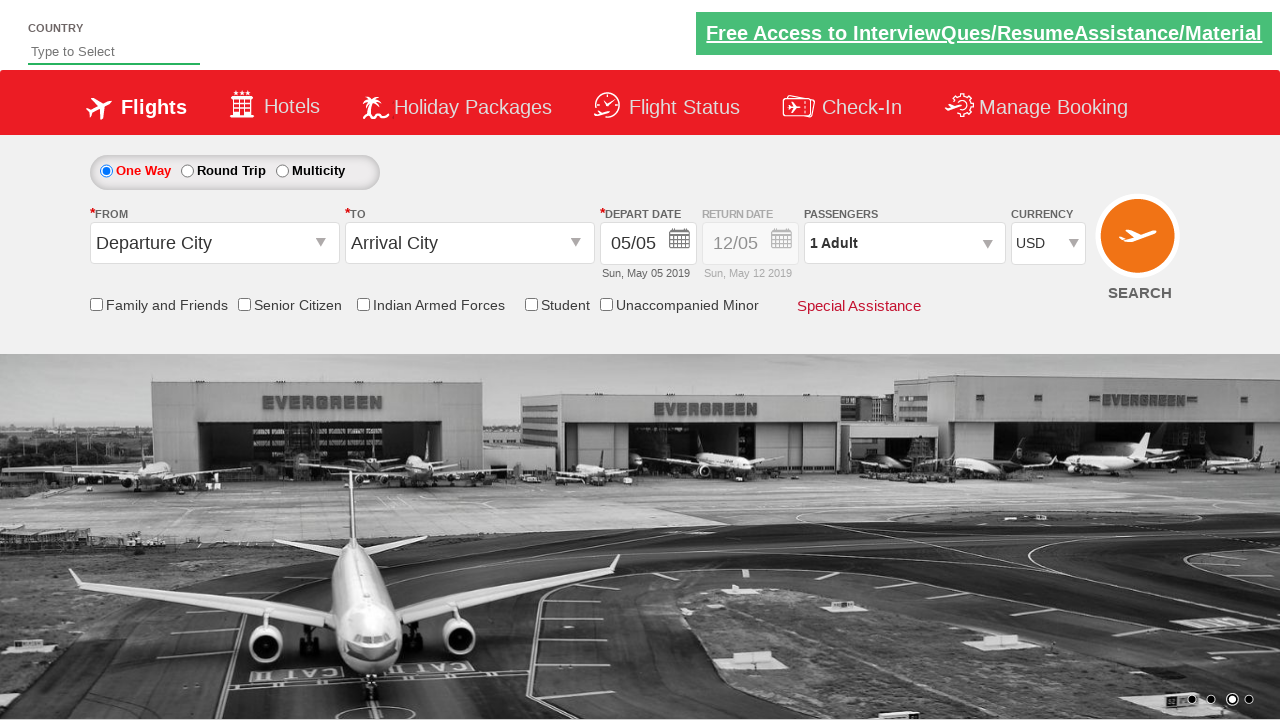